Tests window handling by clicking a link multiple times to open new windows, then iterates through all open windows to verify they were created

Starting URL: https://practice.expandtesting.com/windows

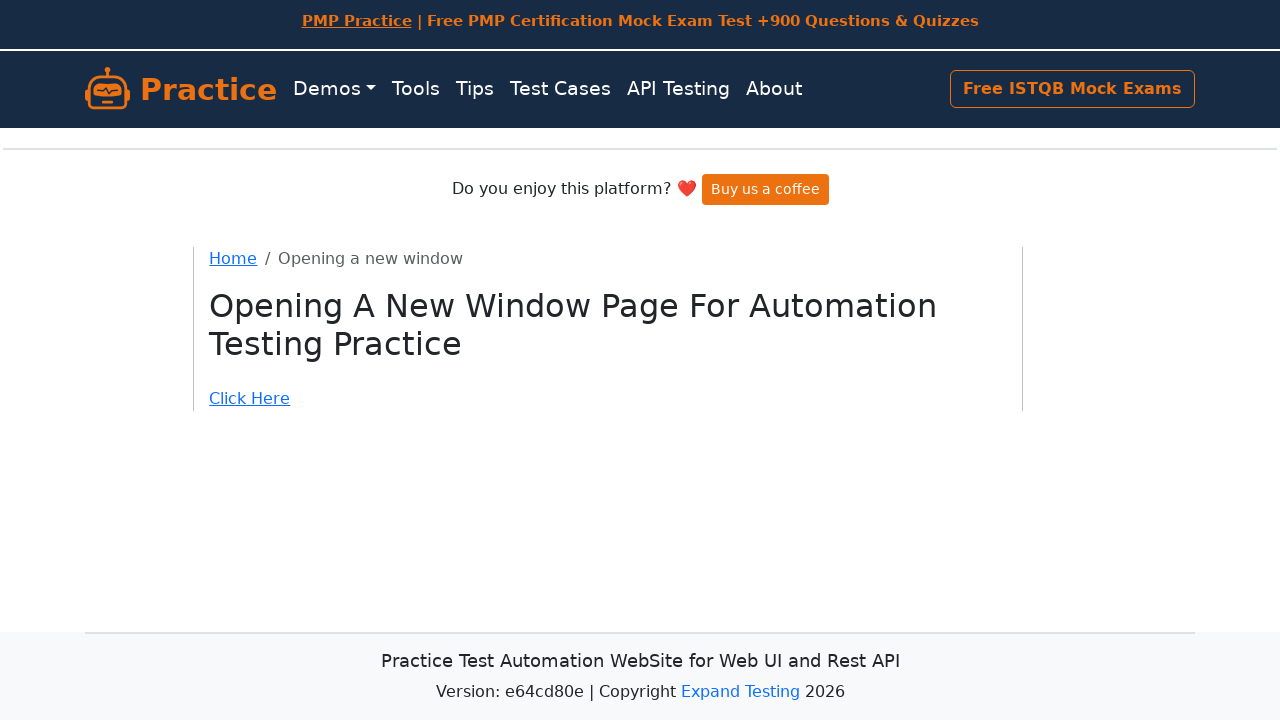

Clicked 'Click Here' link (iteration 1/5) to open new window at (608, 399) on text=Click Here
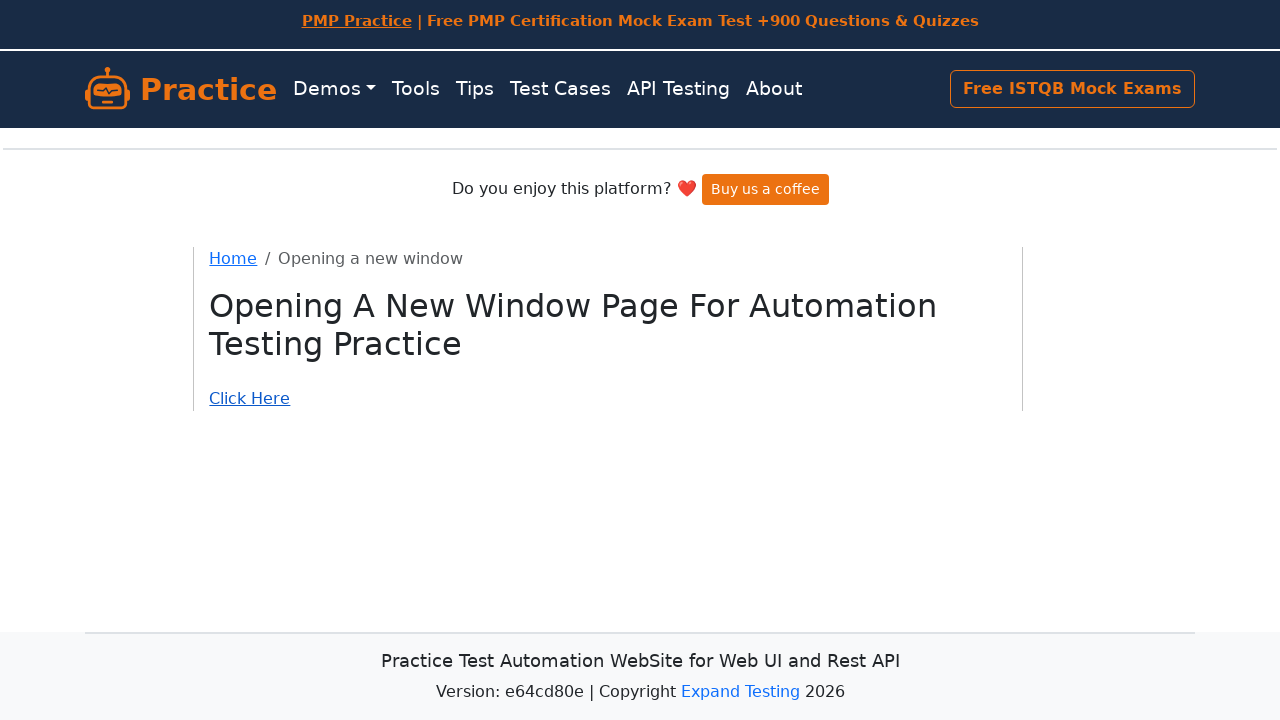

New window loaded successfully (iteration 1/5)
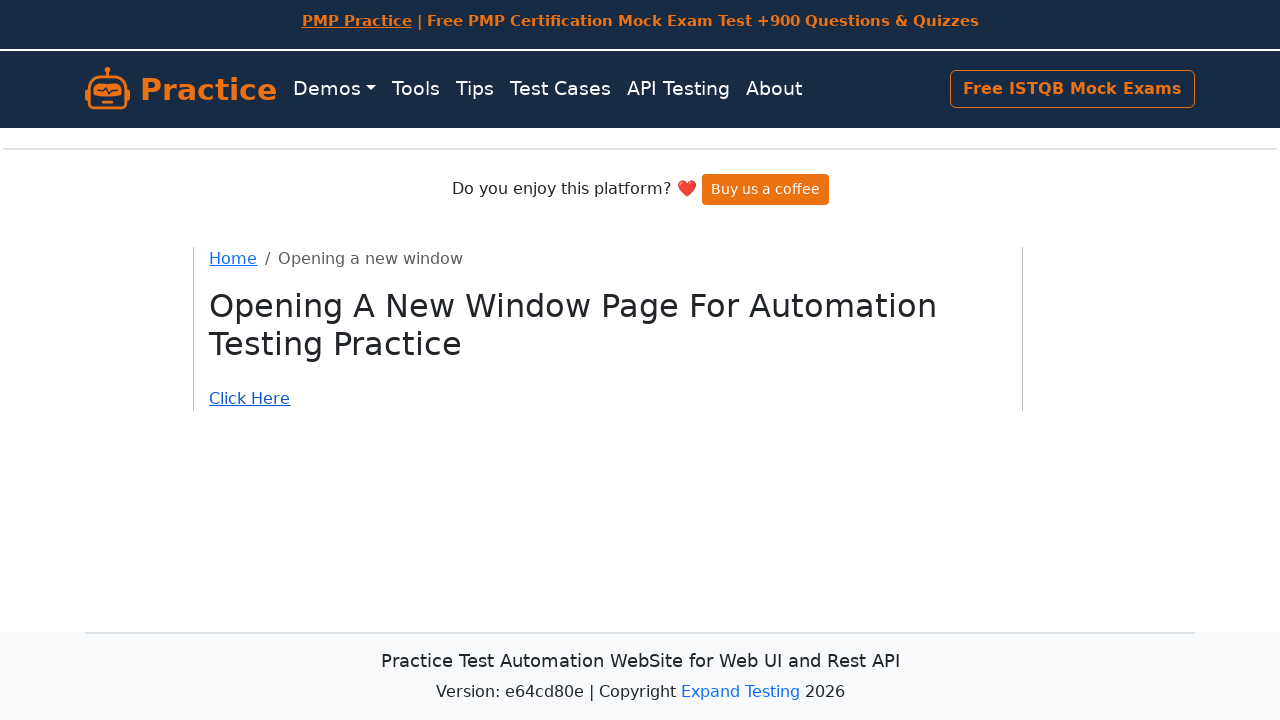

Clicked 'Click Here' link (iteration 2/5) to open new window at (608, 399) on text=Click Here
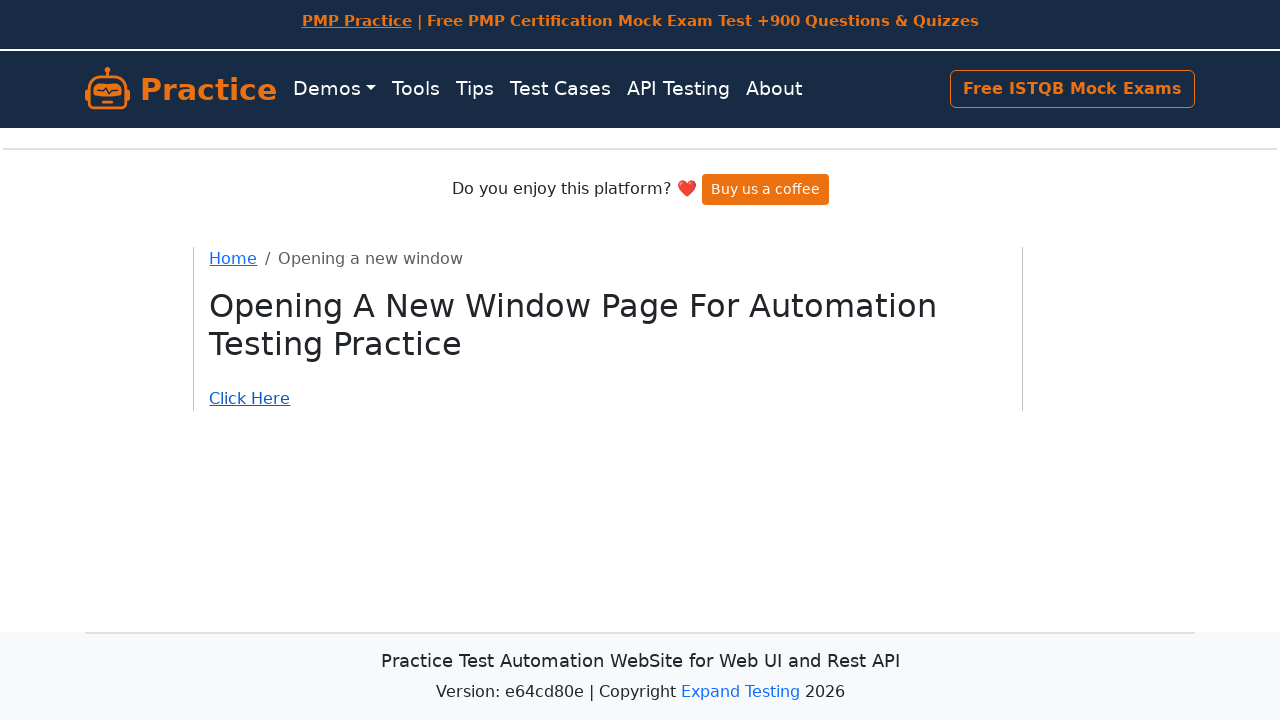

New window loaded successfully (iteration 2/5)
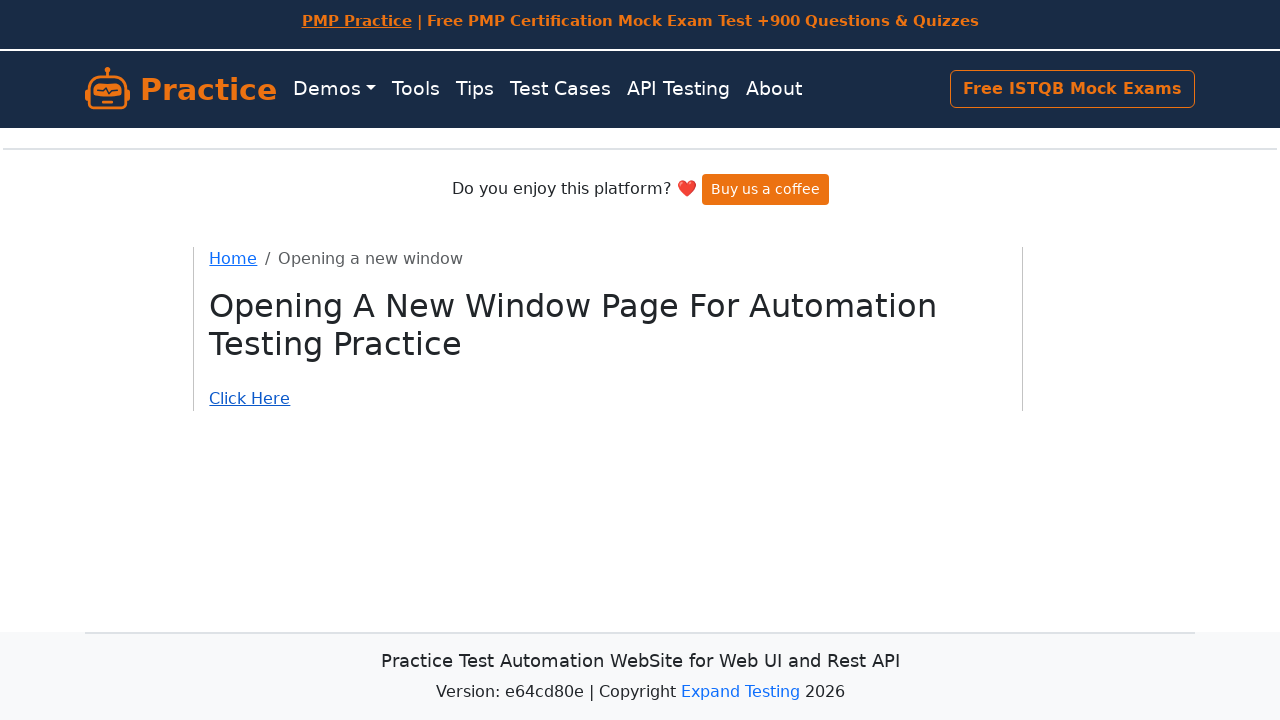

Clicked 'Click Here' link (iteration 3/5) to open new window at (608, 399) on text=Click Here
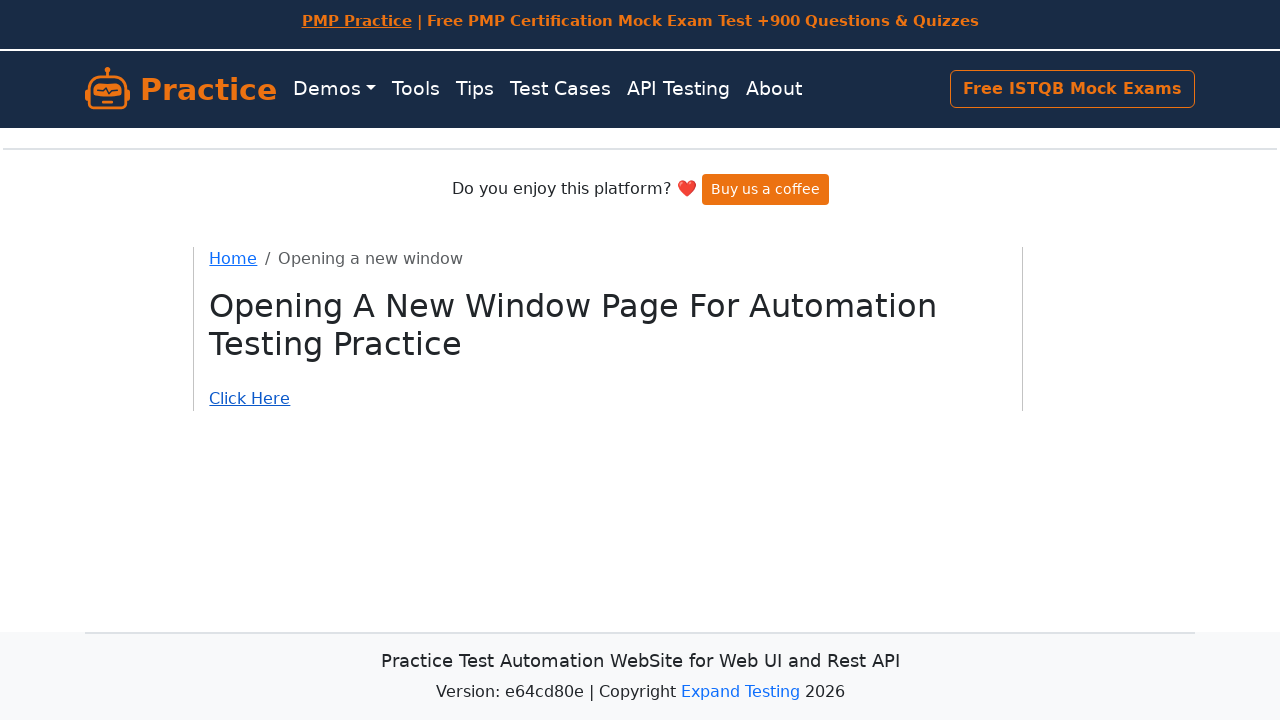

New window loaded successfully (iteration 3/5)
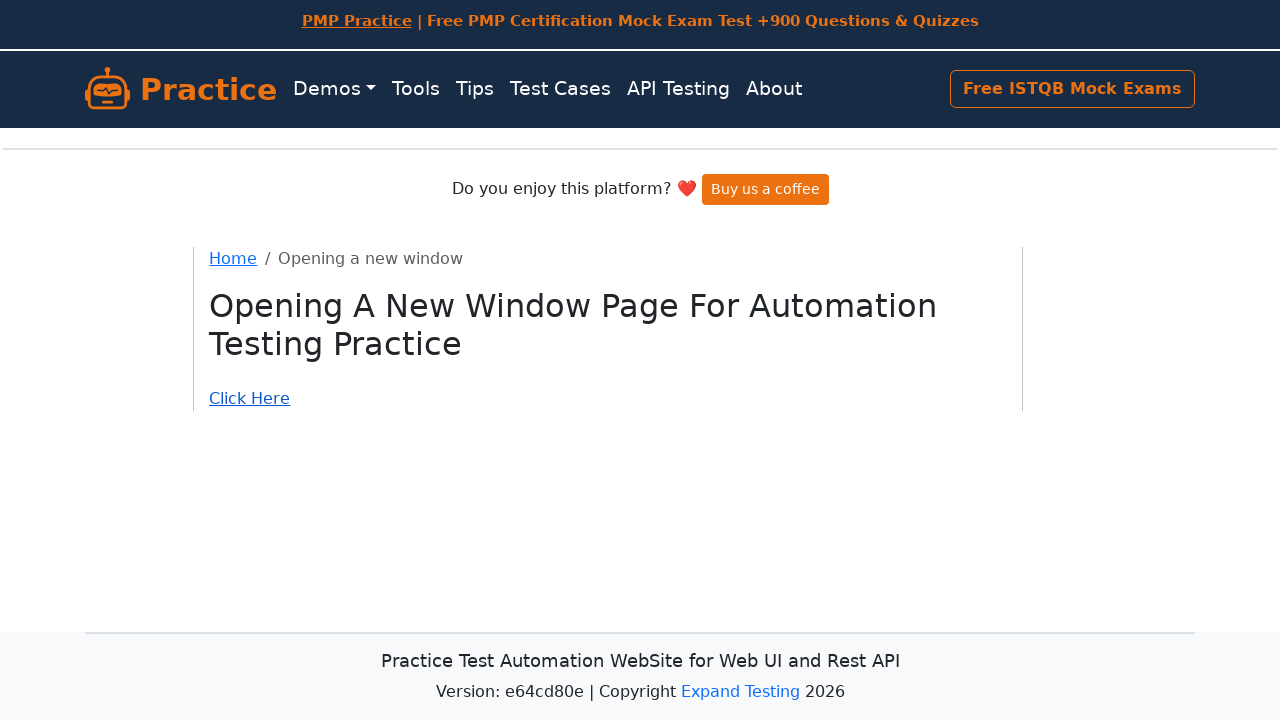

Clicked 'Click Here' link (iteration 4/5) to open new window at (608, 399) on text=Click Here
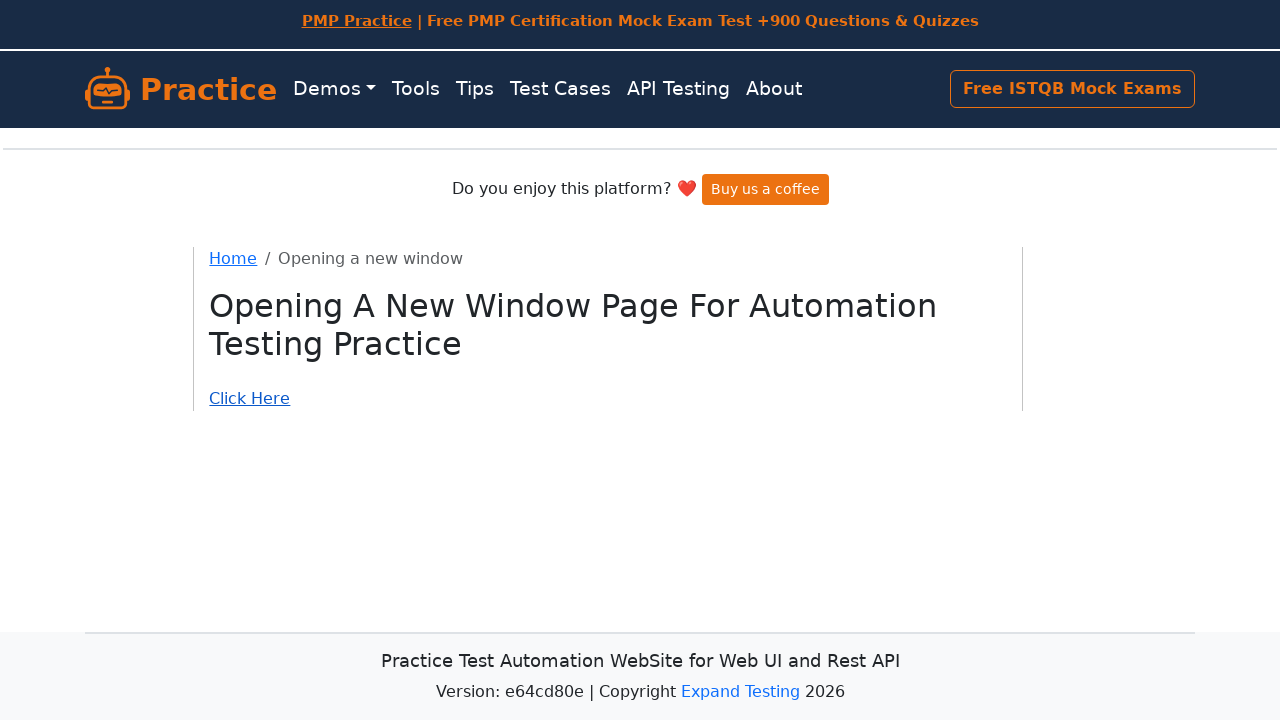

New window loaded successfully (iteration 4/5)
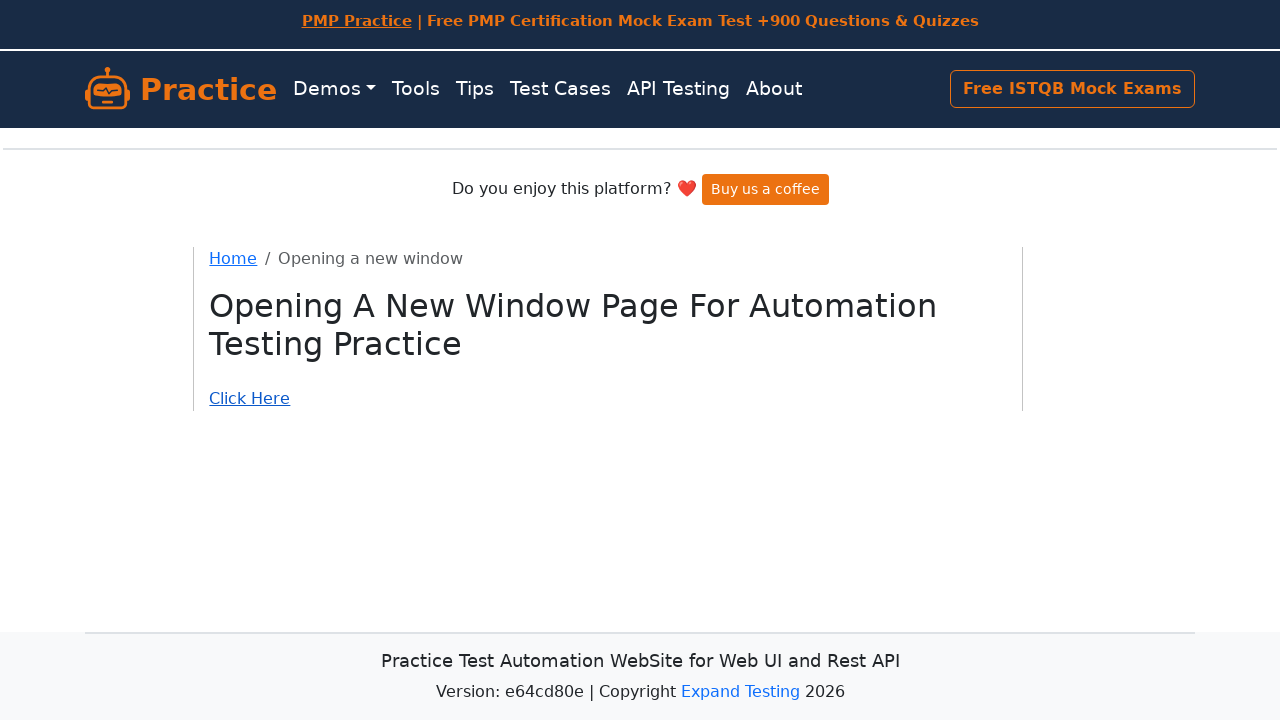

Clicked 'Click Here' link (iteration 5/5) to open new window at (608, 399) on text=Click Here
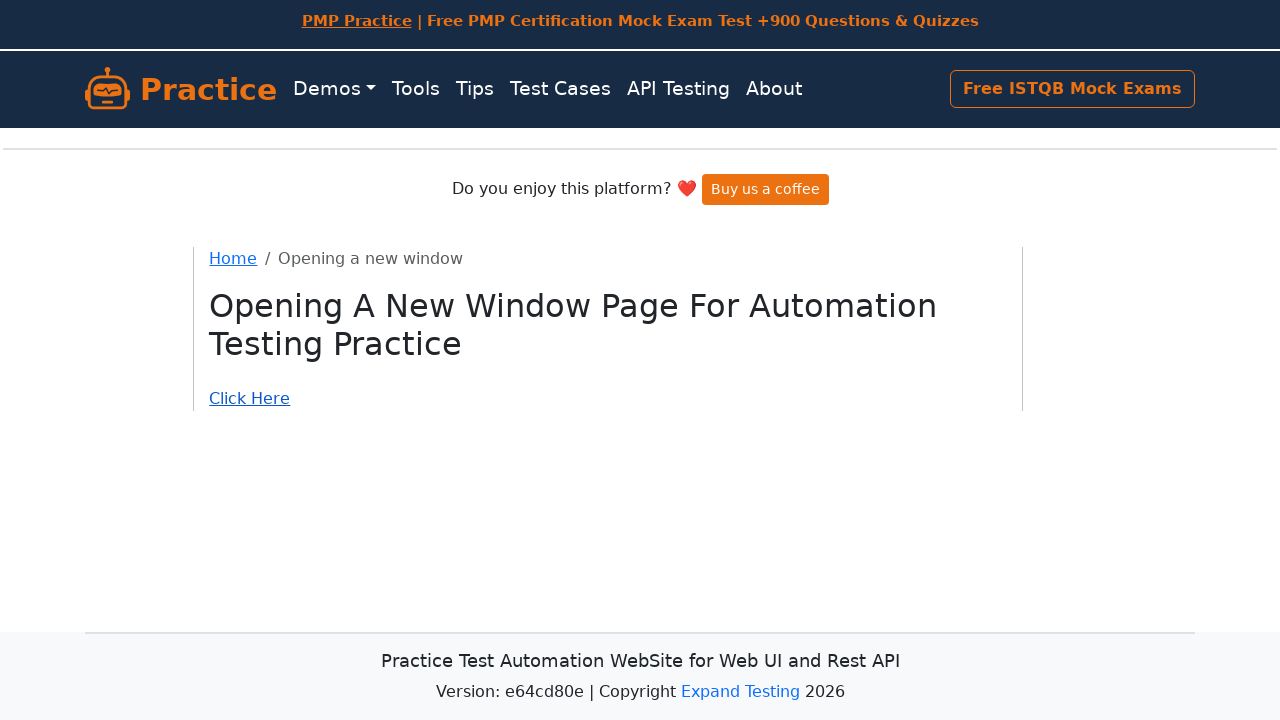

New window loaded successfully (iteration 5/5)
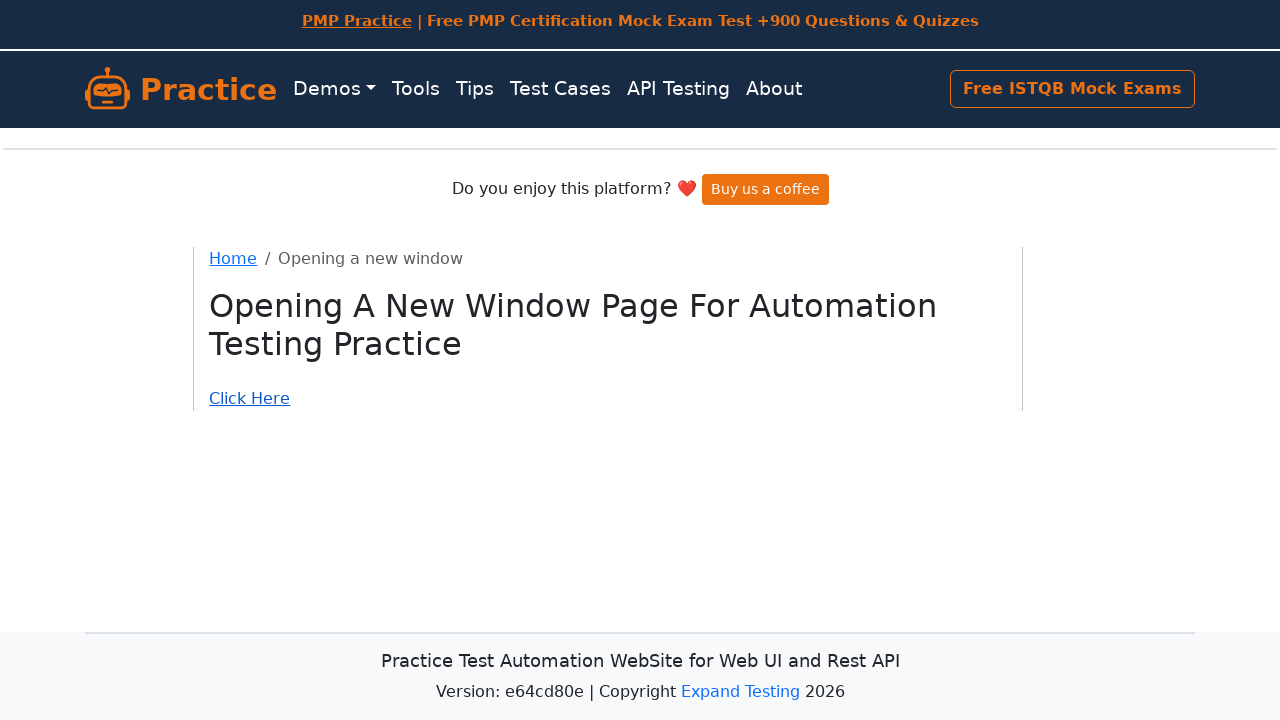

Verified window 1 with title: Windows page for Automation Testing Practice
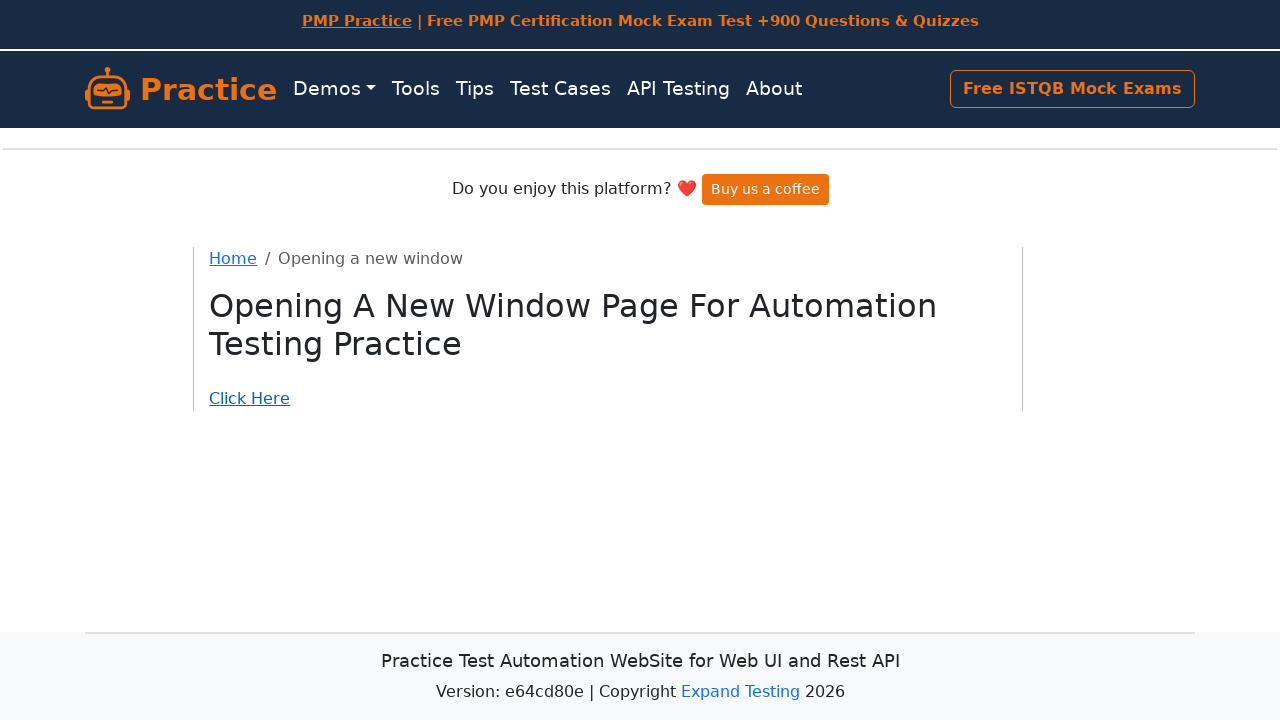

Verified window 2 with title: Example of a new window
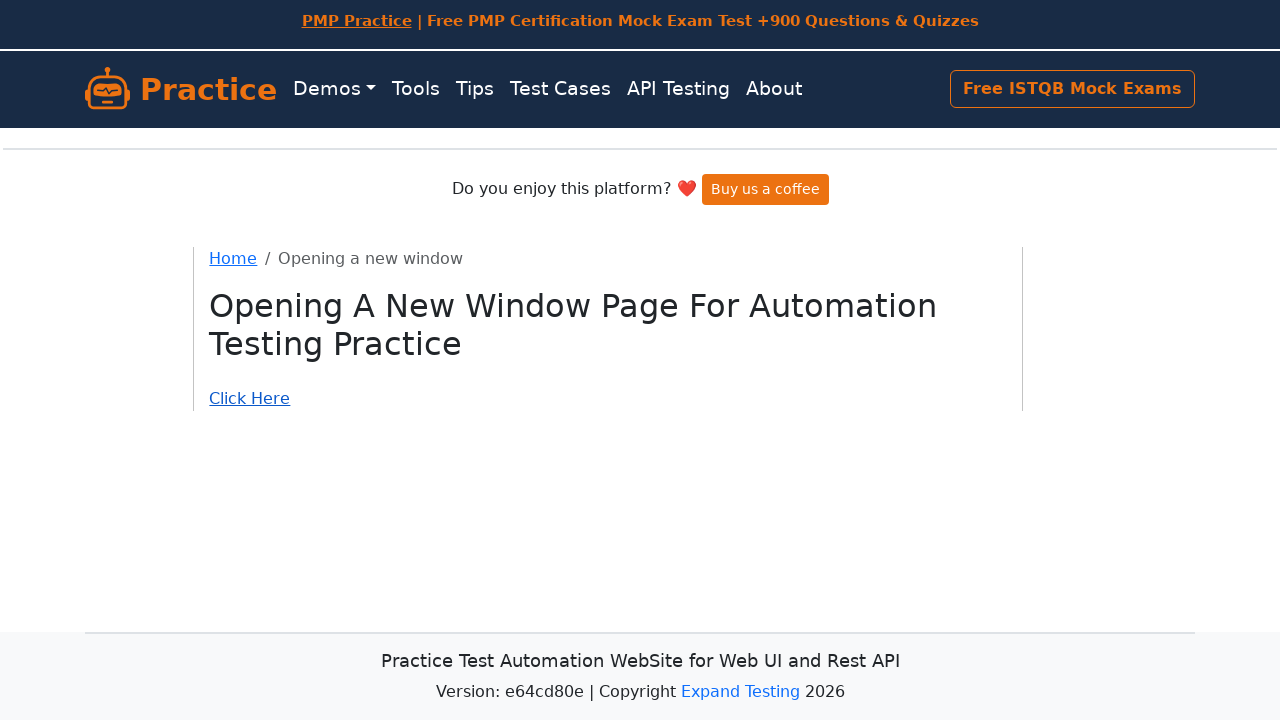

Verified window 3 with title: Example of a new window
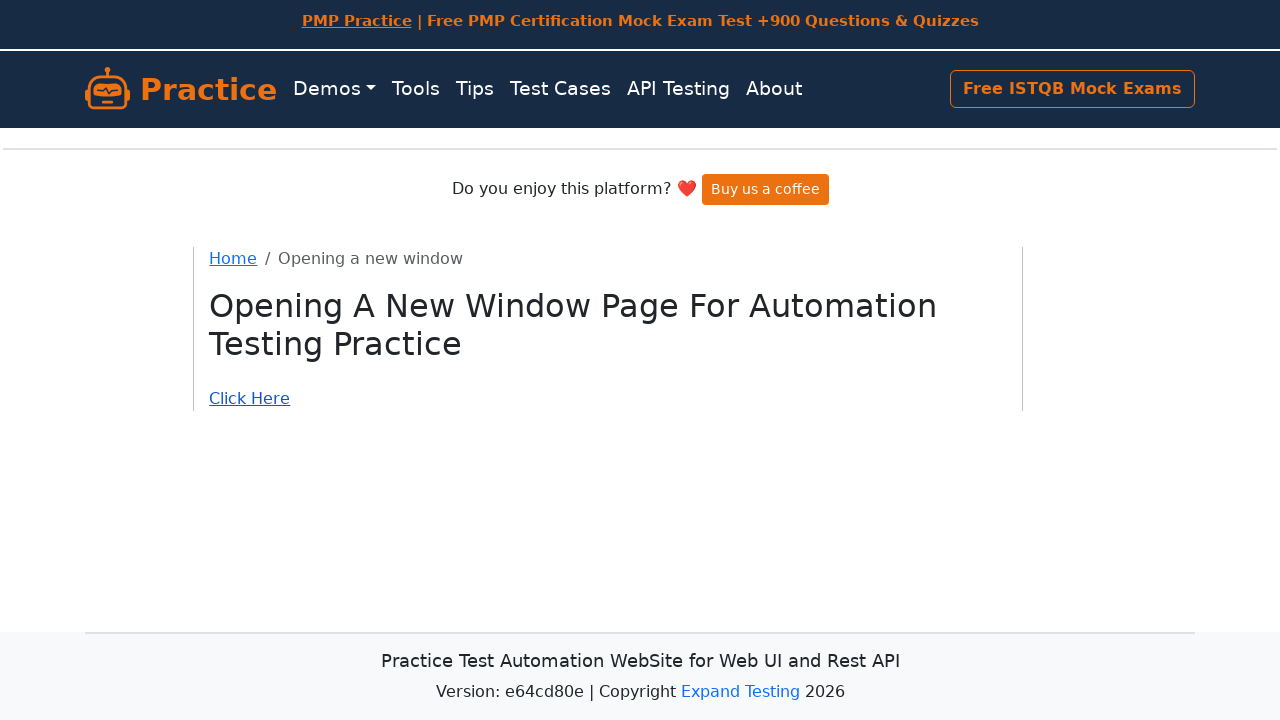

Verified window 4 with title: Example of a new window
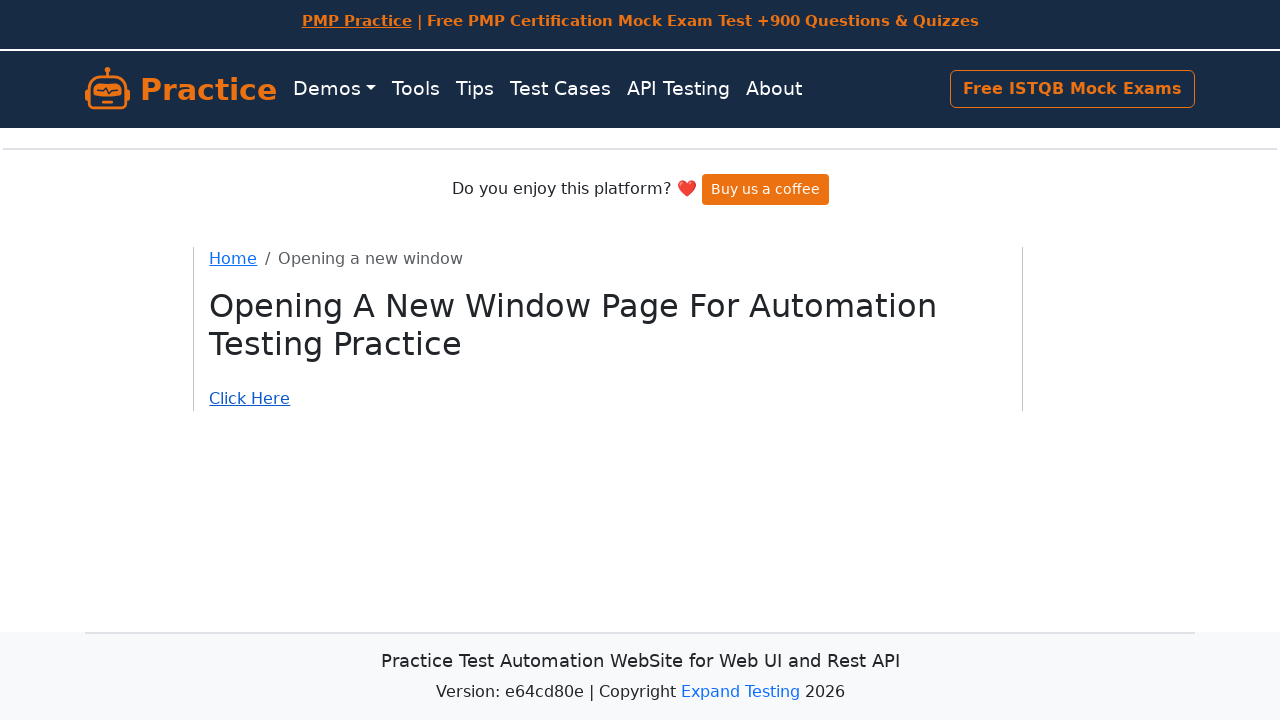

Verified window 5 with title: Example of a new window
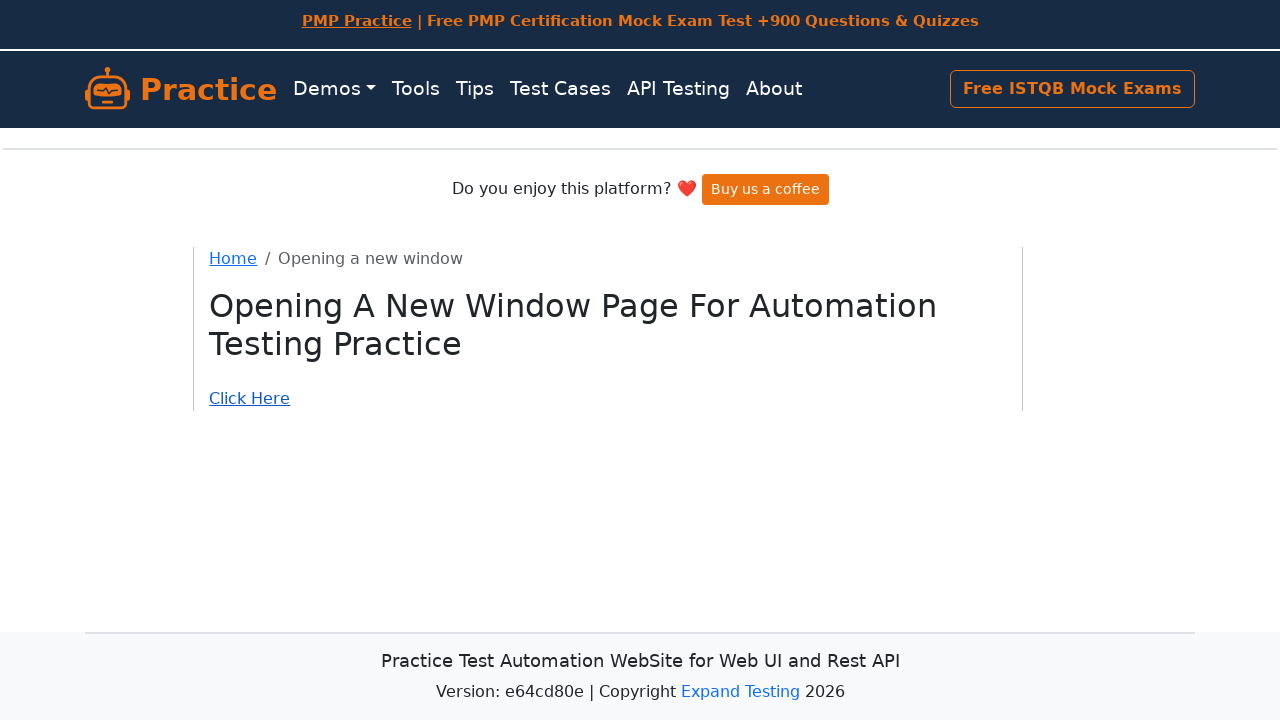

Verified window 6 with title: Example of a new window
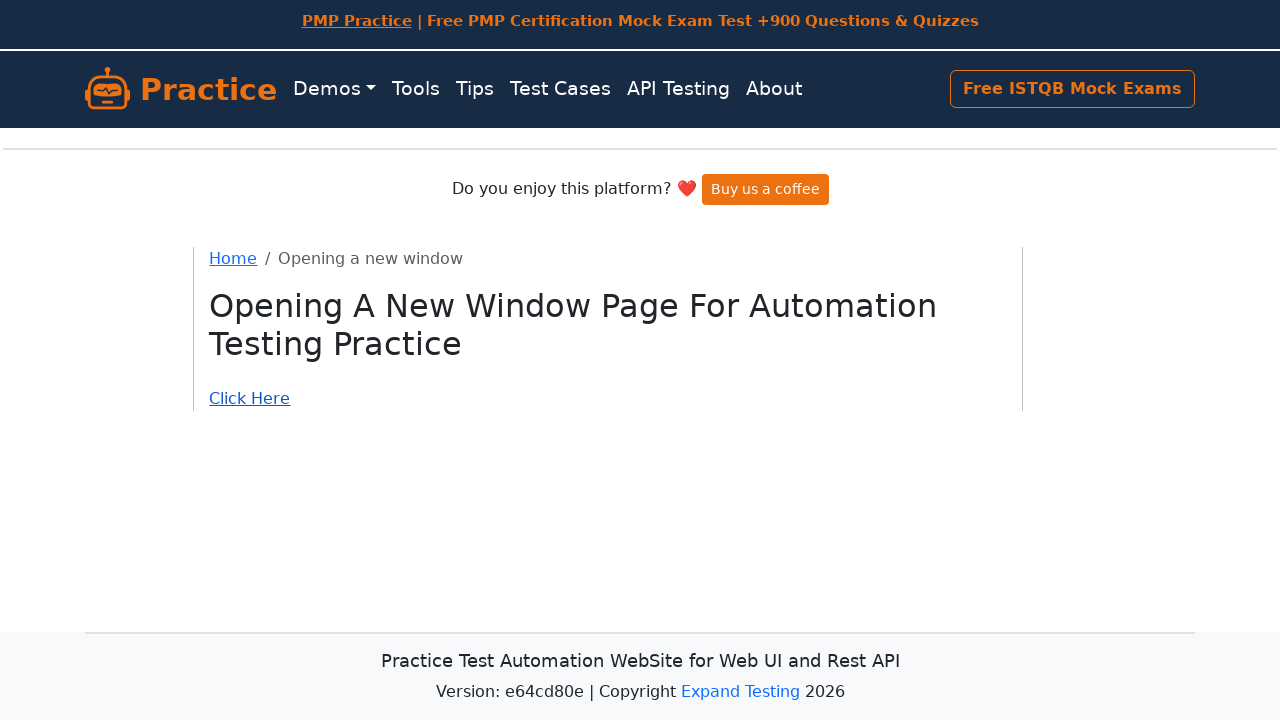

Brought focus back to the original page
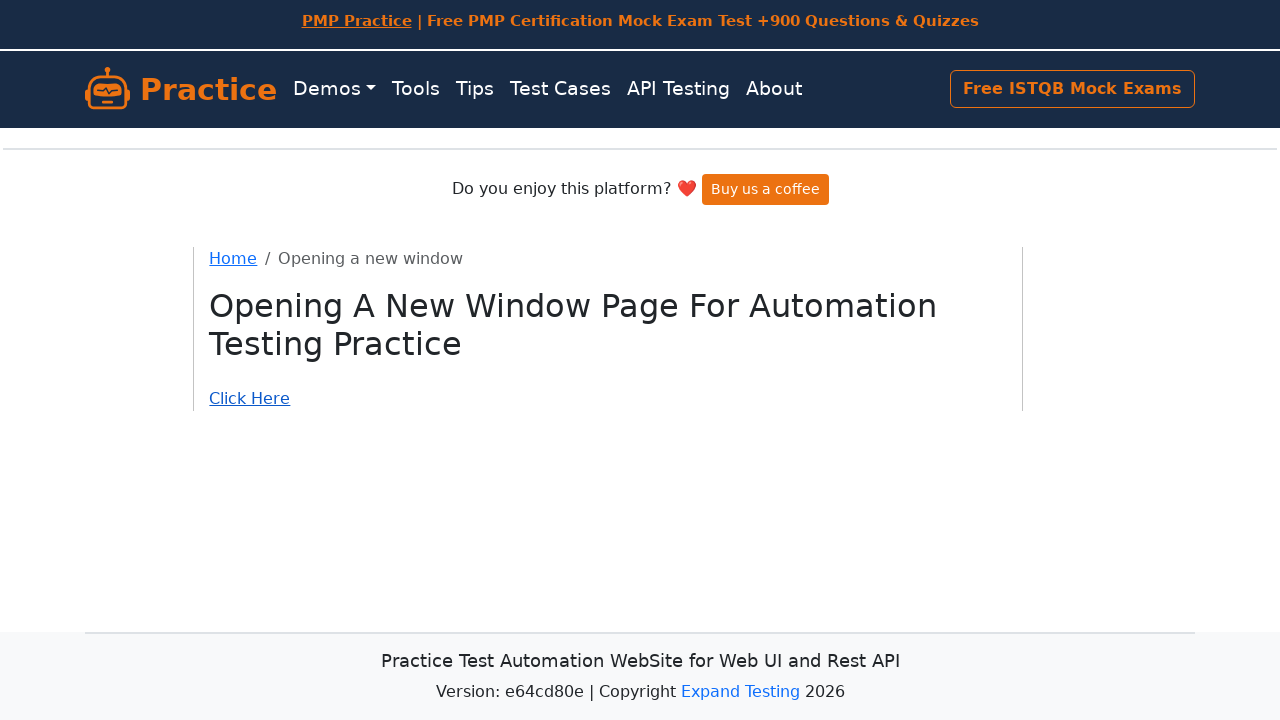

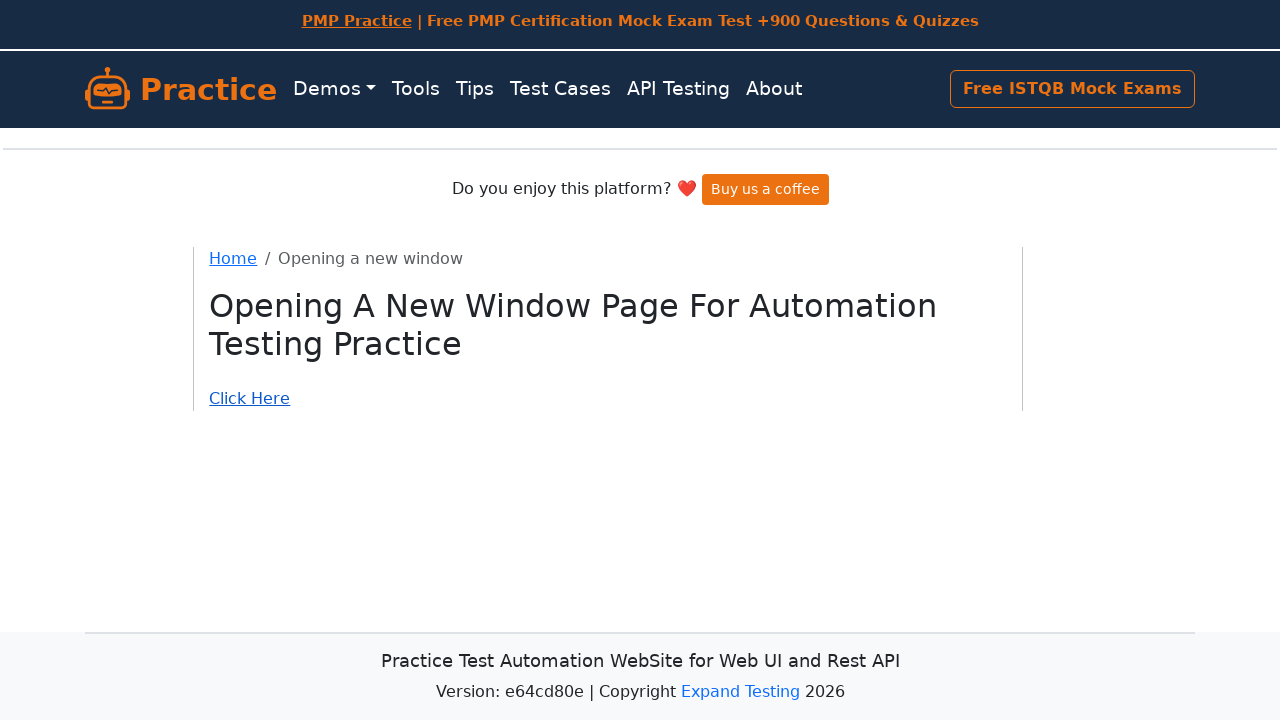